Tests the About Me section of a portfolio website by verifying that it contains expected content including mentions of Computer Science, Vietnam, and George Mason University.

Starting URL: https://adentran.vercel.app/

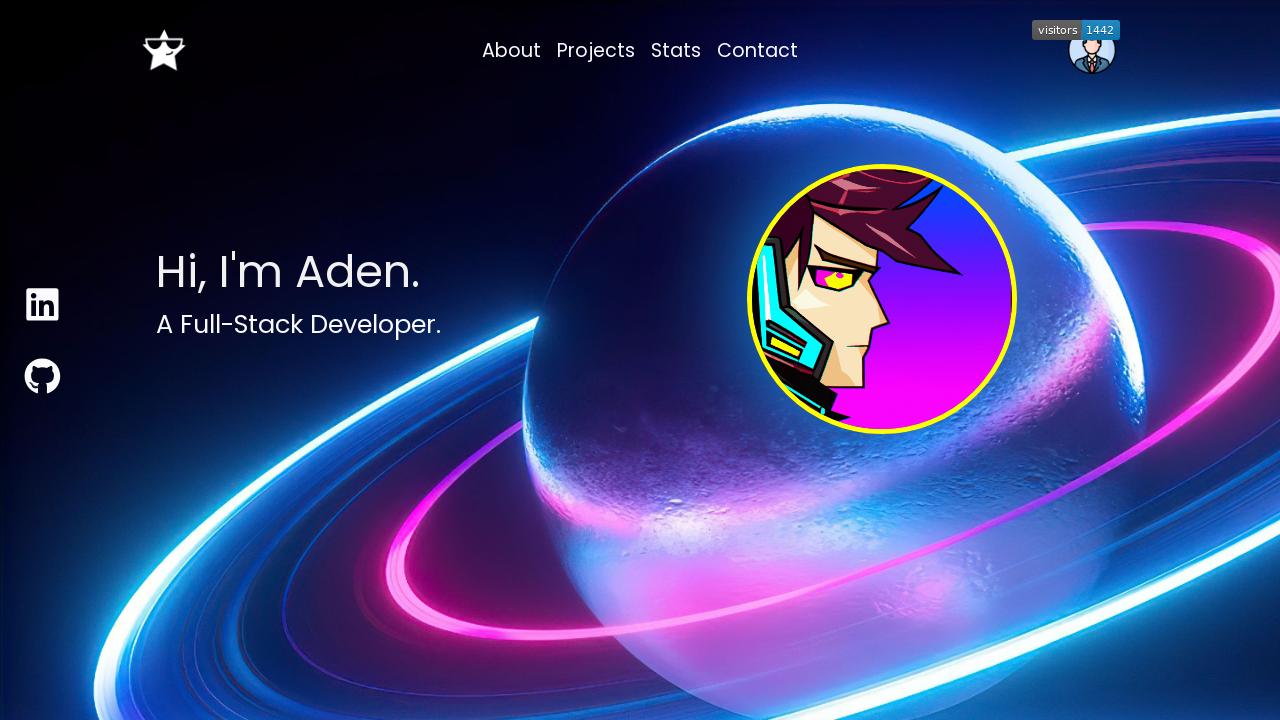

Navigated to portfolio website at https://adentran.vercel.app/
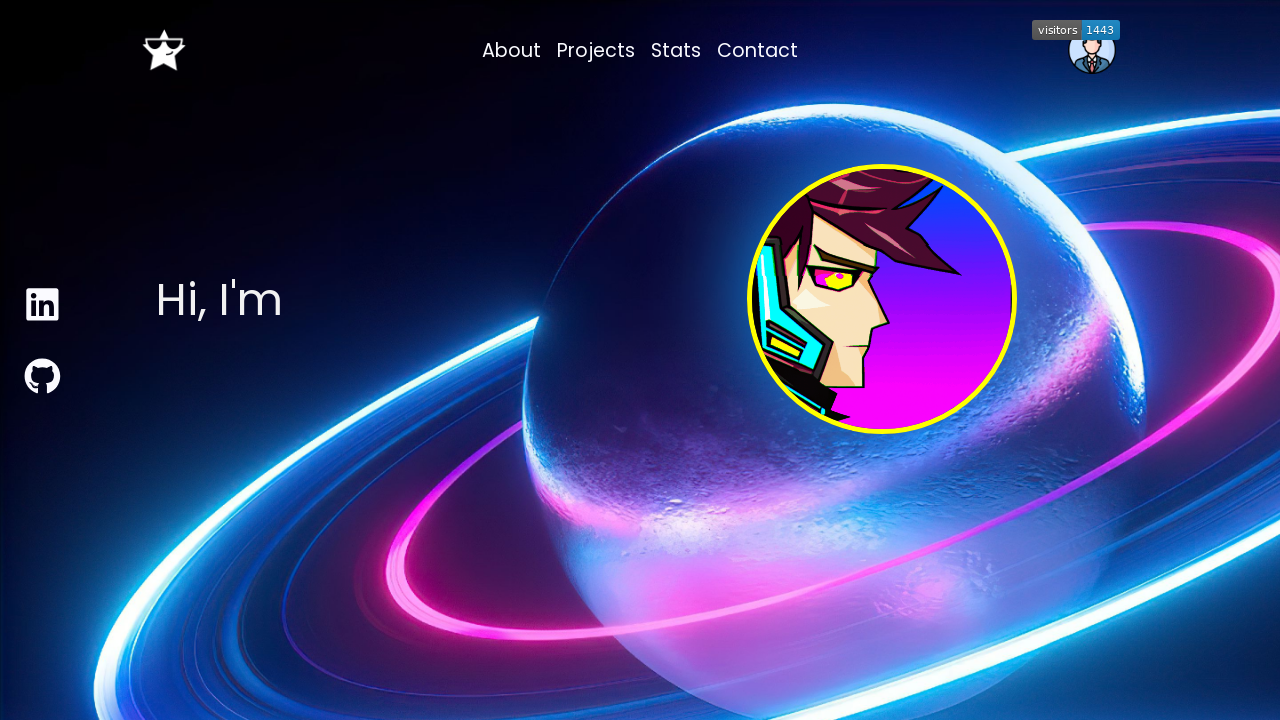

About Me section loaded and is visible
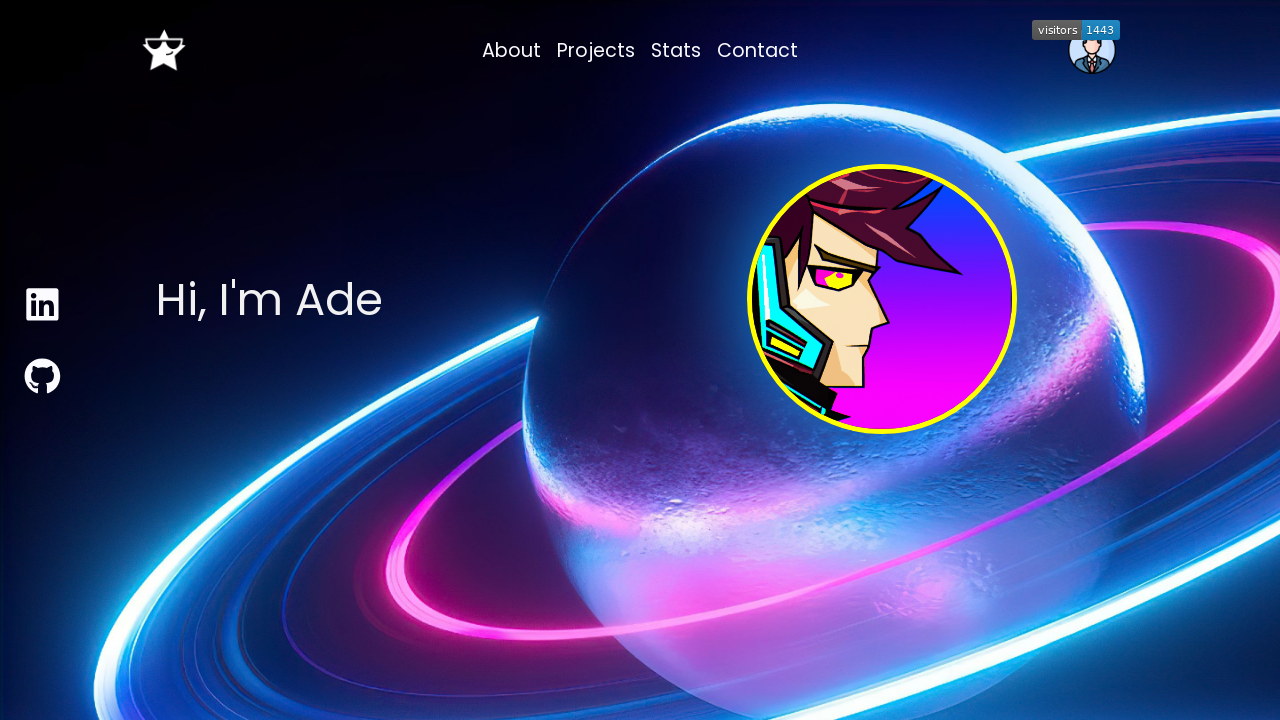

Retrieved text content from About Me section
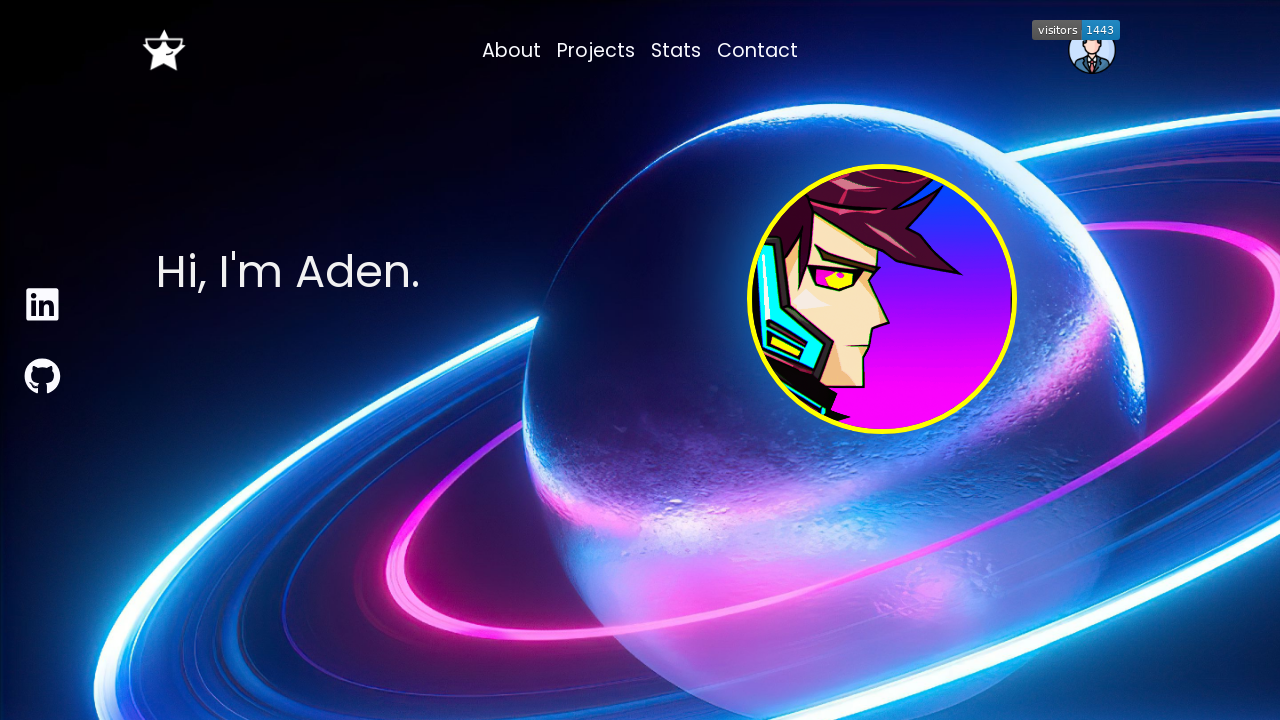

Verified About Me section contains 'Computer Science'
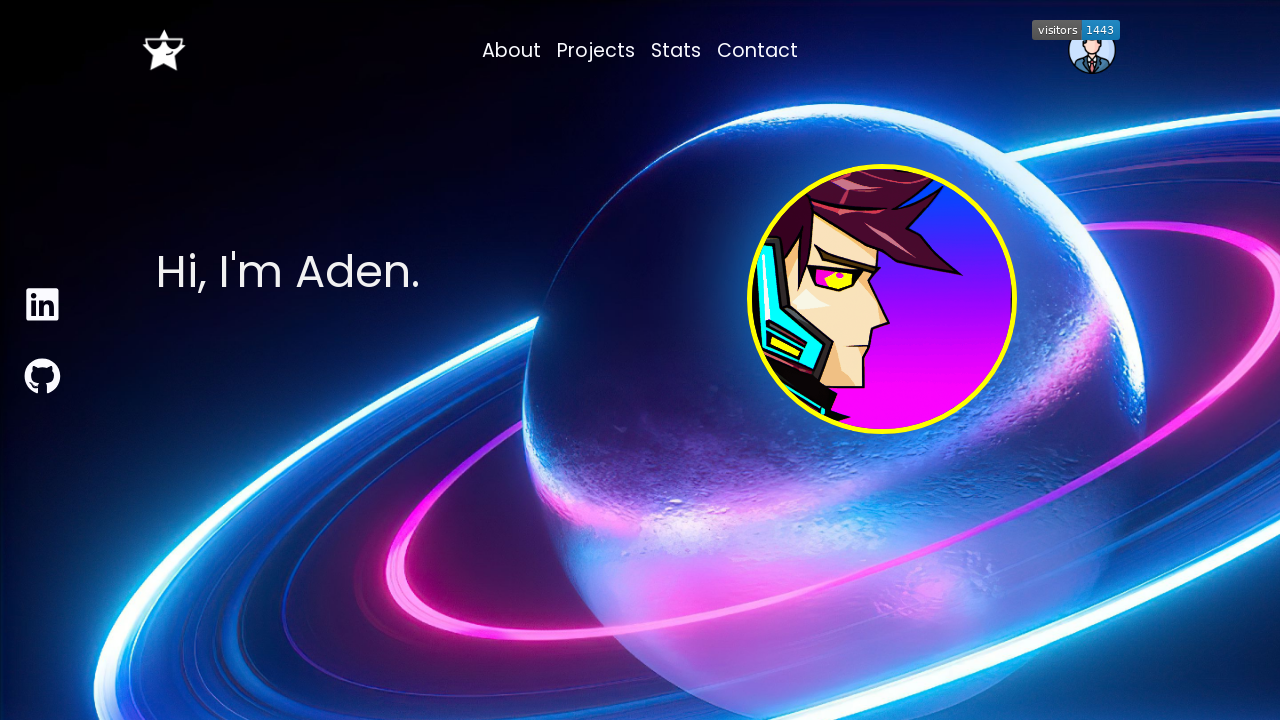

Verified About Me section contains 'Vietnam'
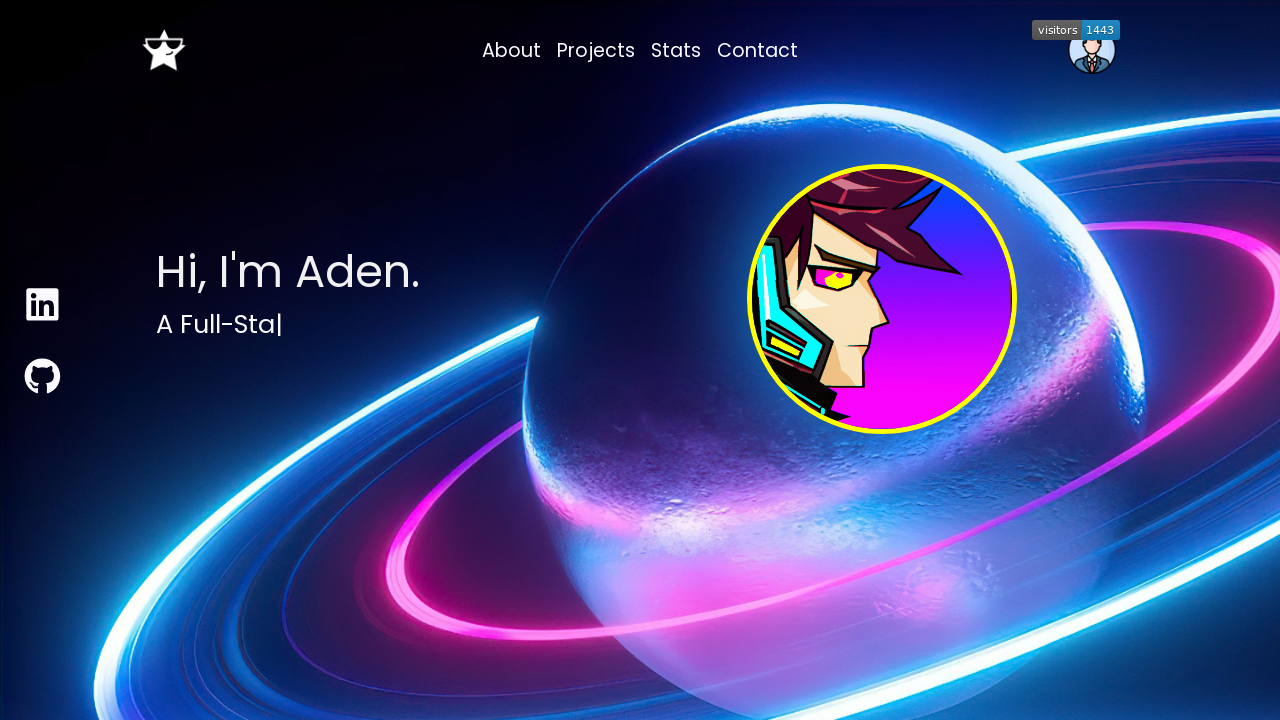

Verified About Me section contains 'George Mason University'
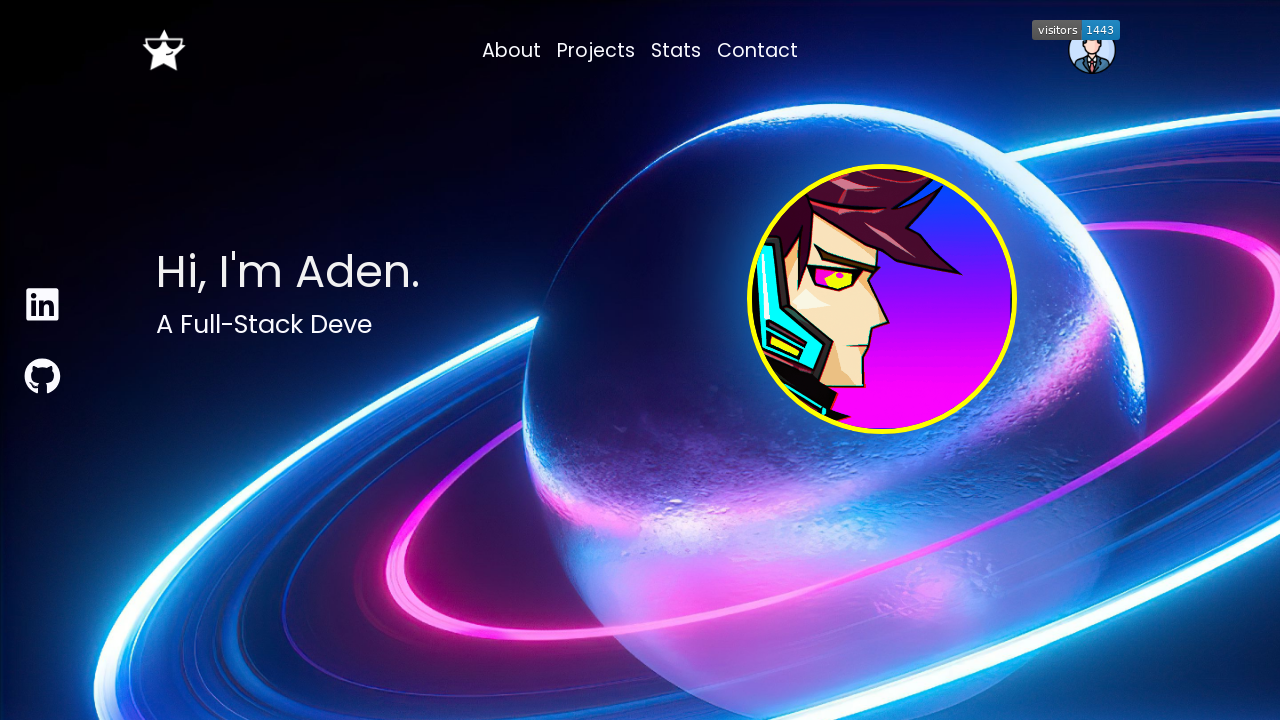

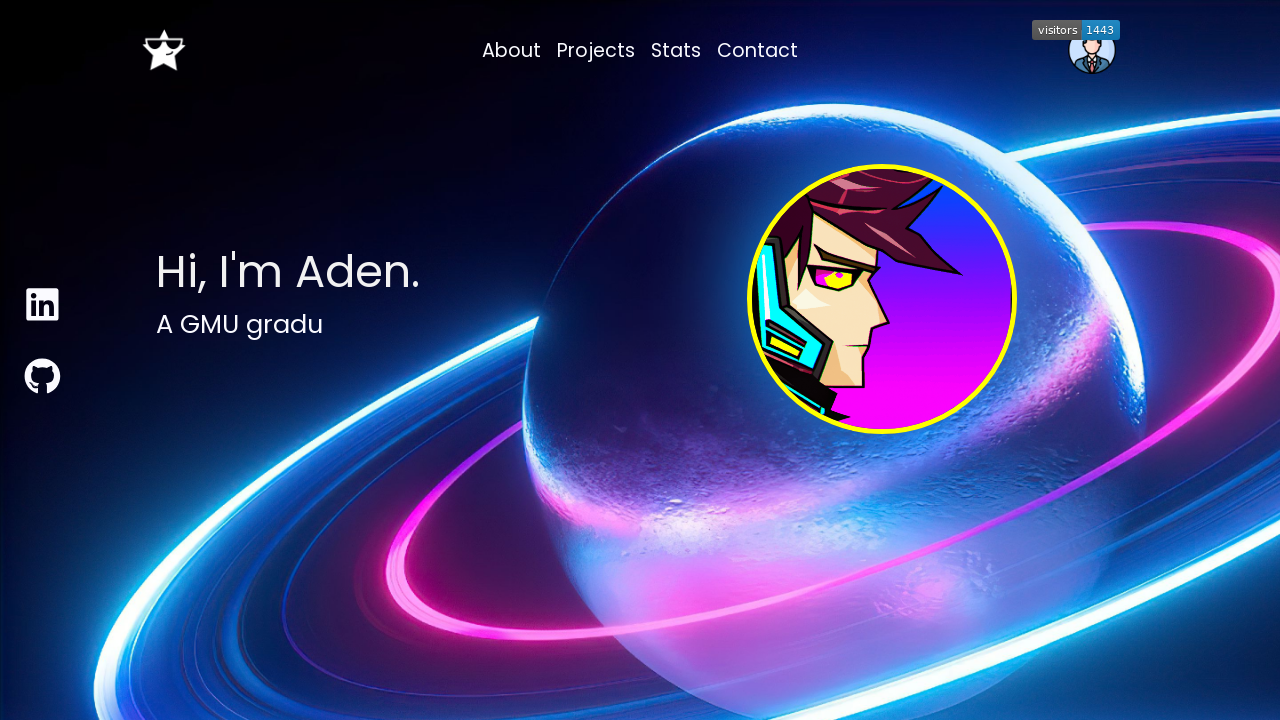